Tests drag and drop with additional actions including right-click and manual drag operations using click-and-hold

Starting URL: https://demoqa.com/droppable

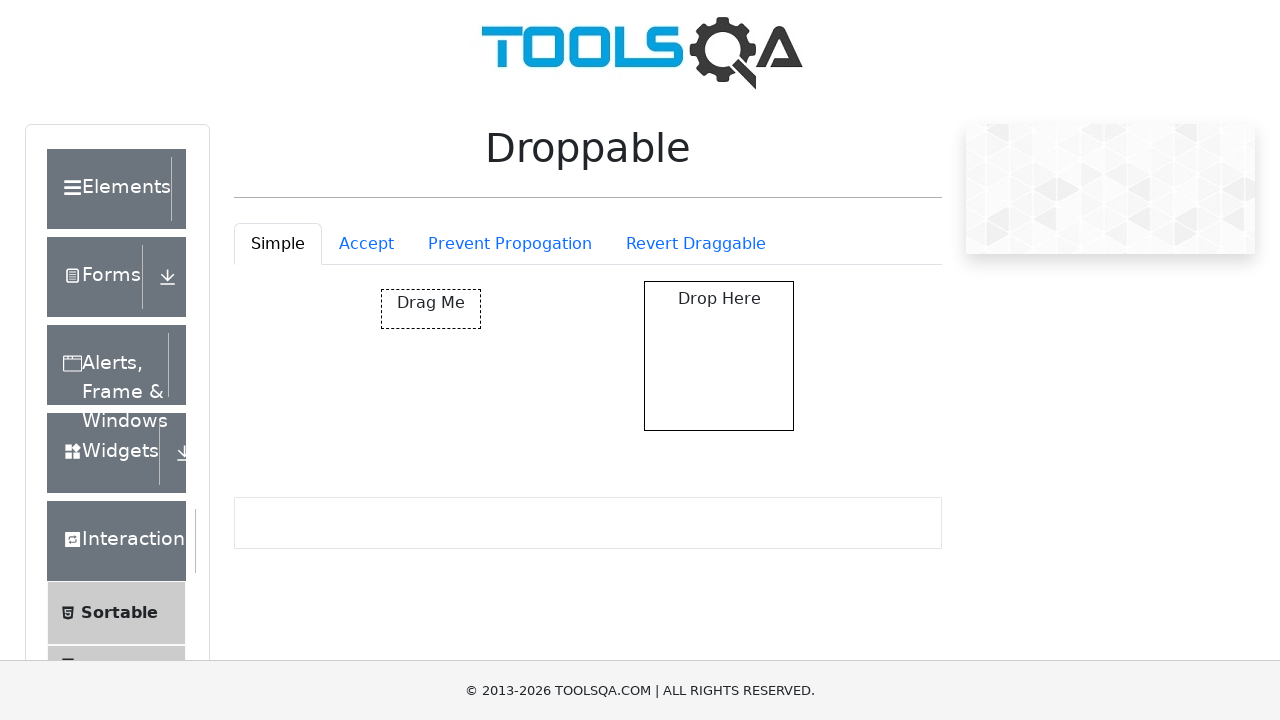

Located draggable source element
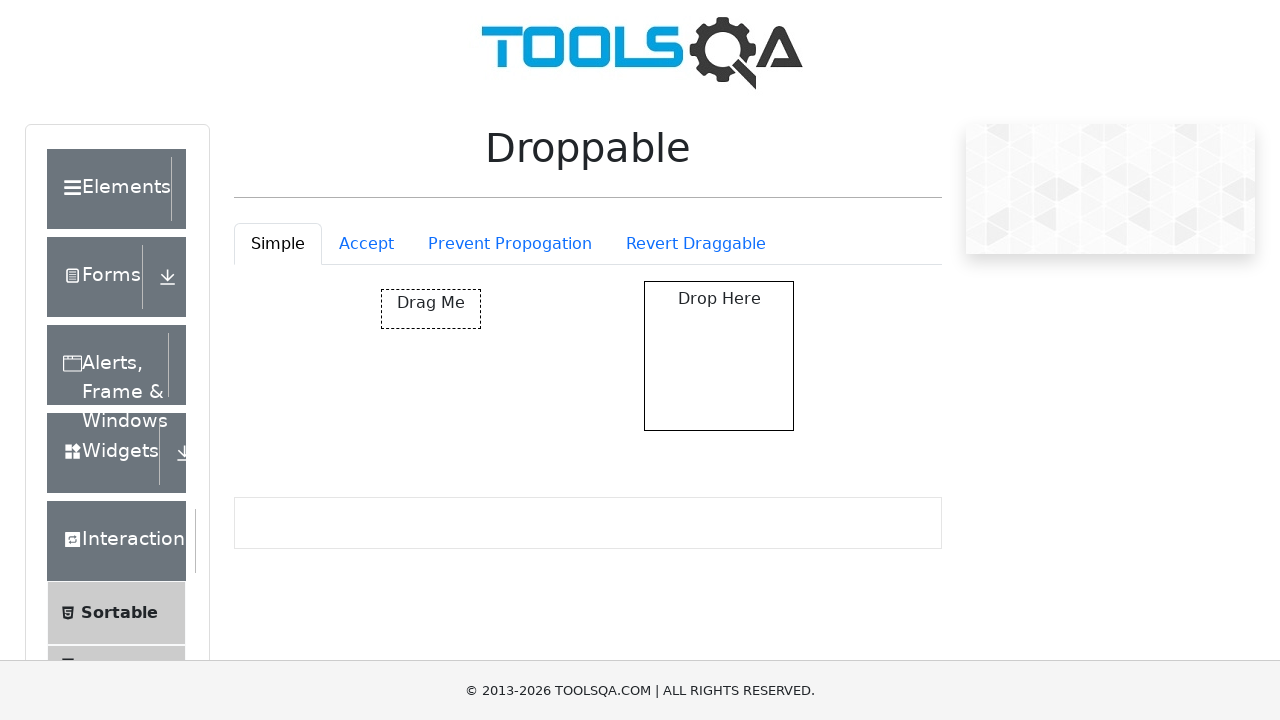

Located droppable target element
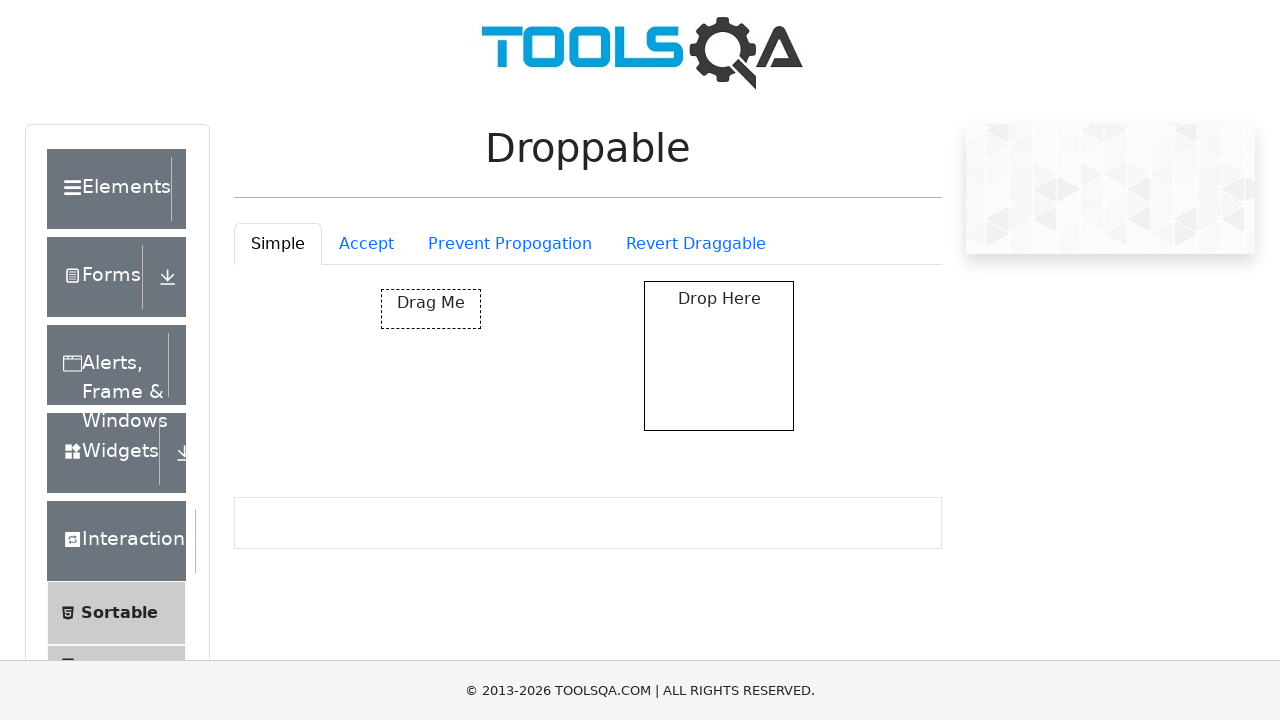

Located accept button
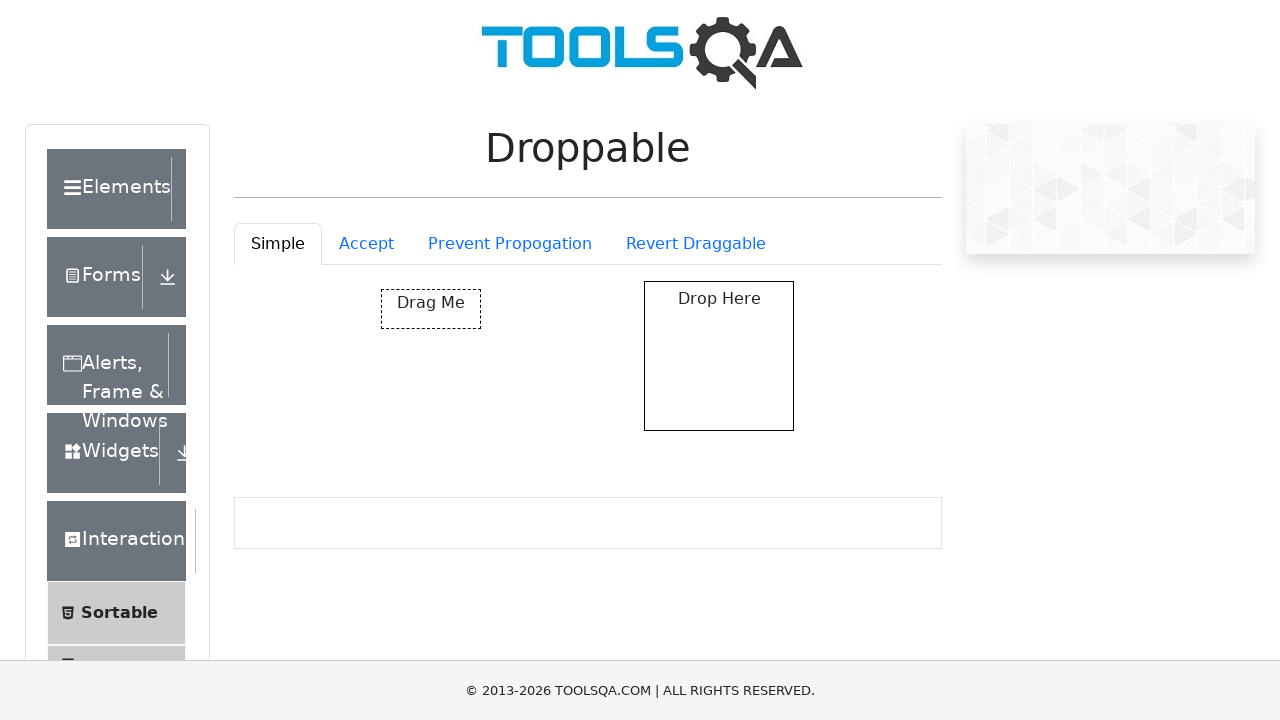

Right-clicked the accept button at (366, 244) on #droppableExample-tab-accept
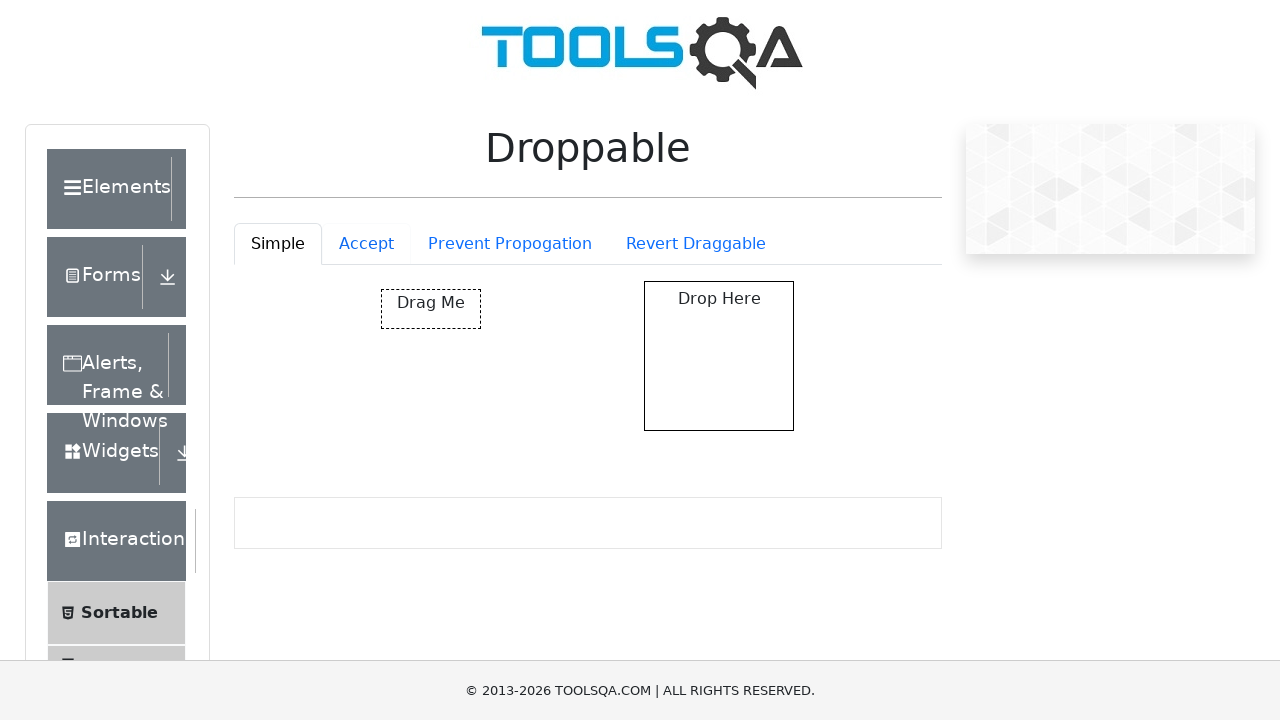

Hovered over draggable source element at (431, 309) on #draggable
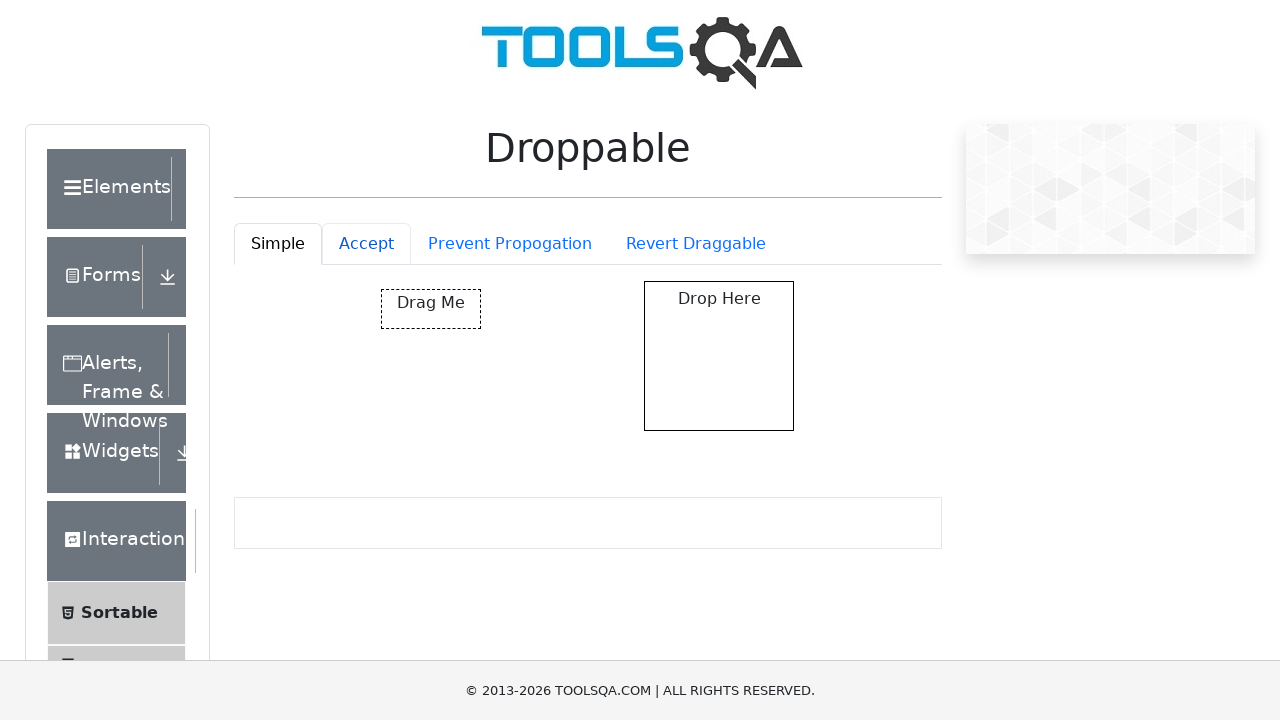

Pressed mouse button down on source element at (431, 309)
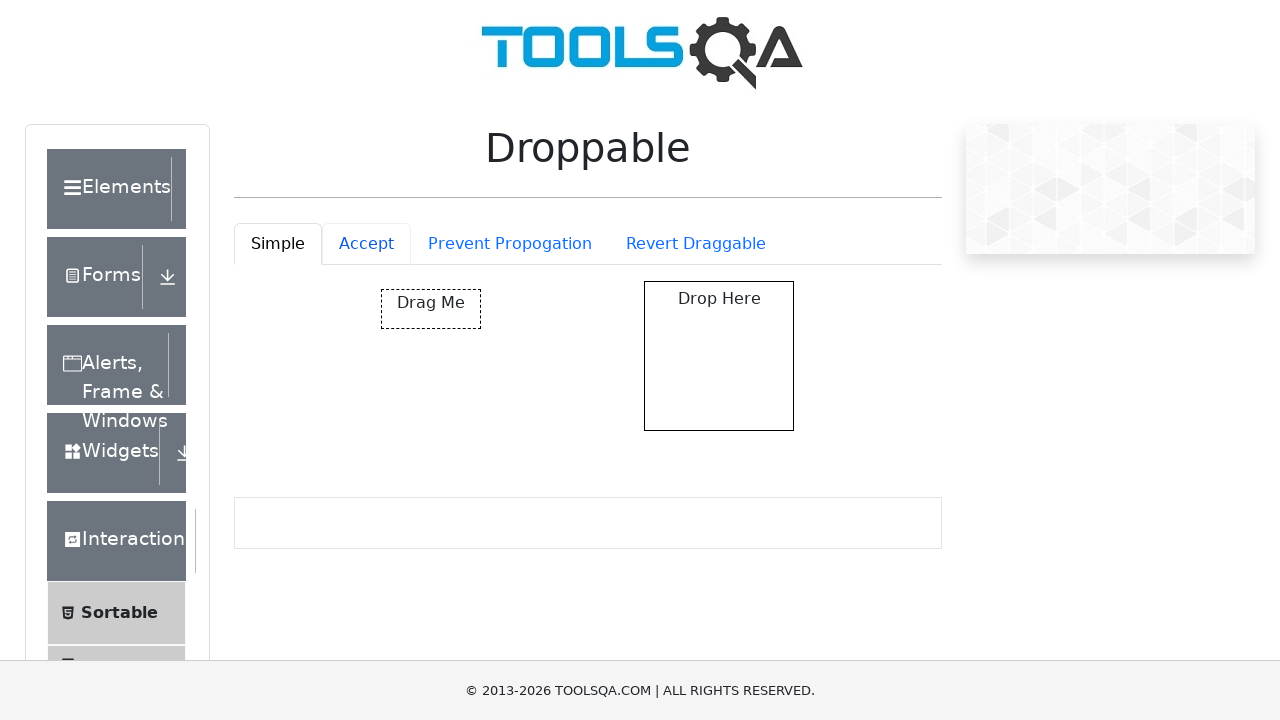

Hovered over target drop zone at (719, 356) on xpath=(//div[@id='droppable'])[1]
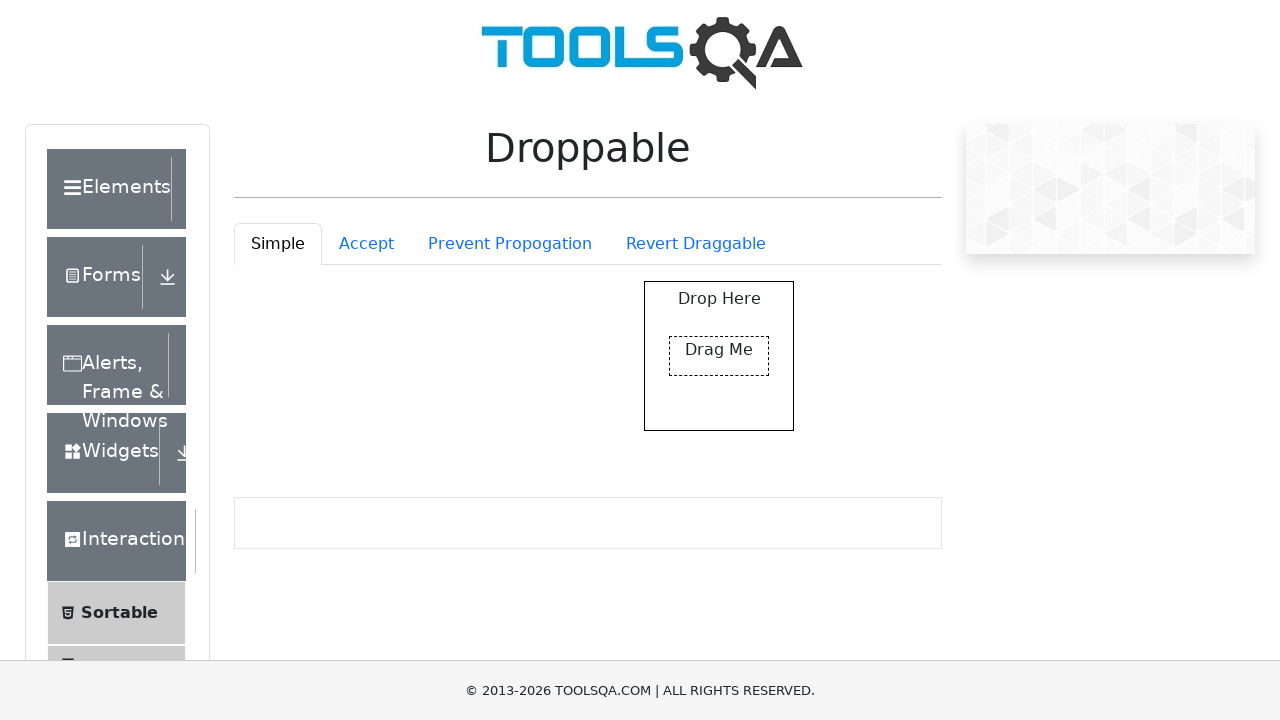

Released mouse button on target element to complete drag and drop at (719, 356)
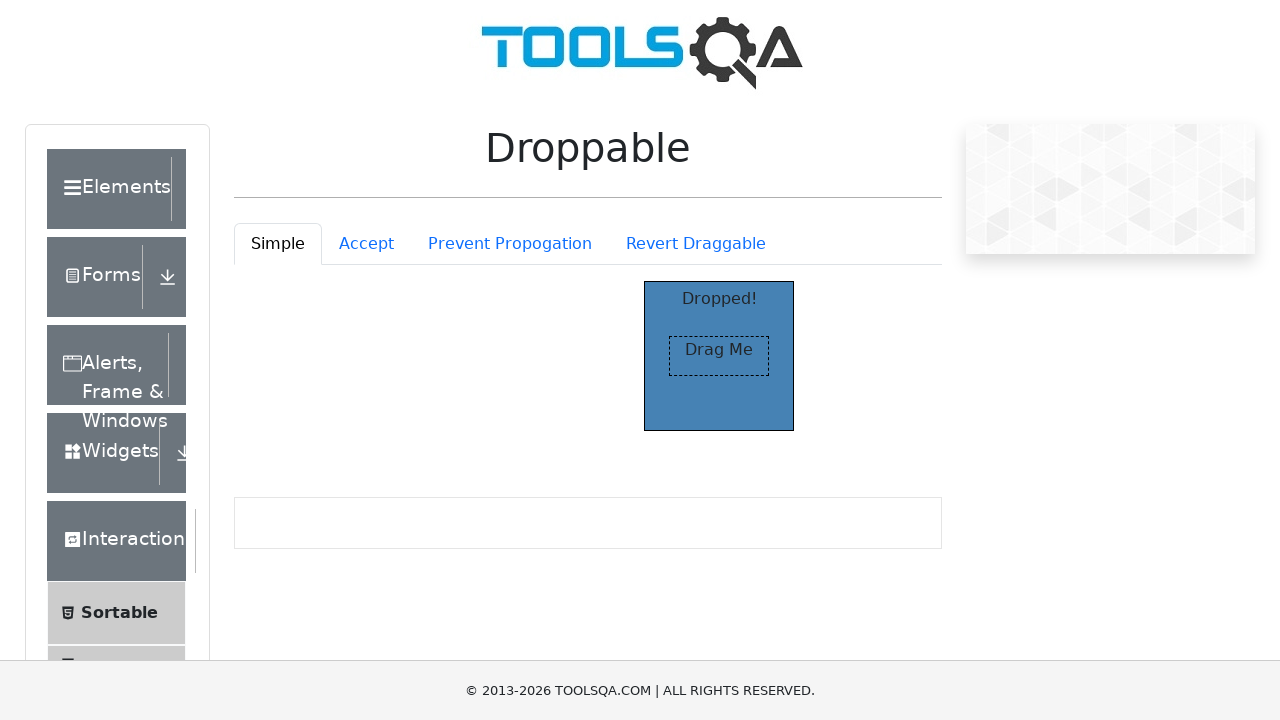

Located drop success verification message
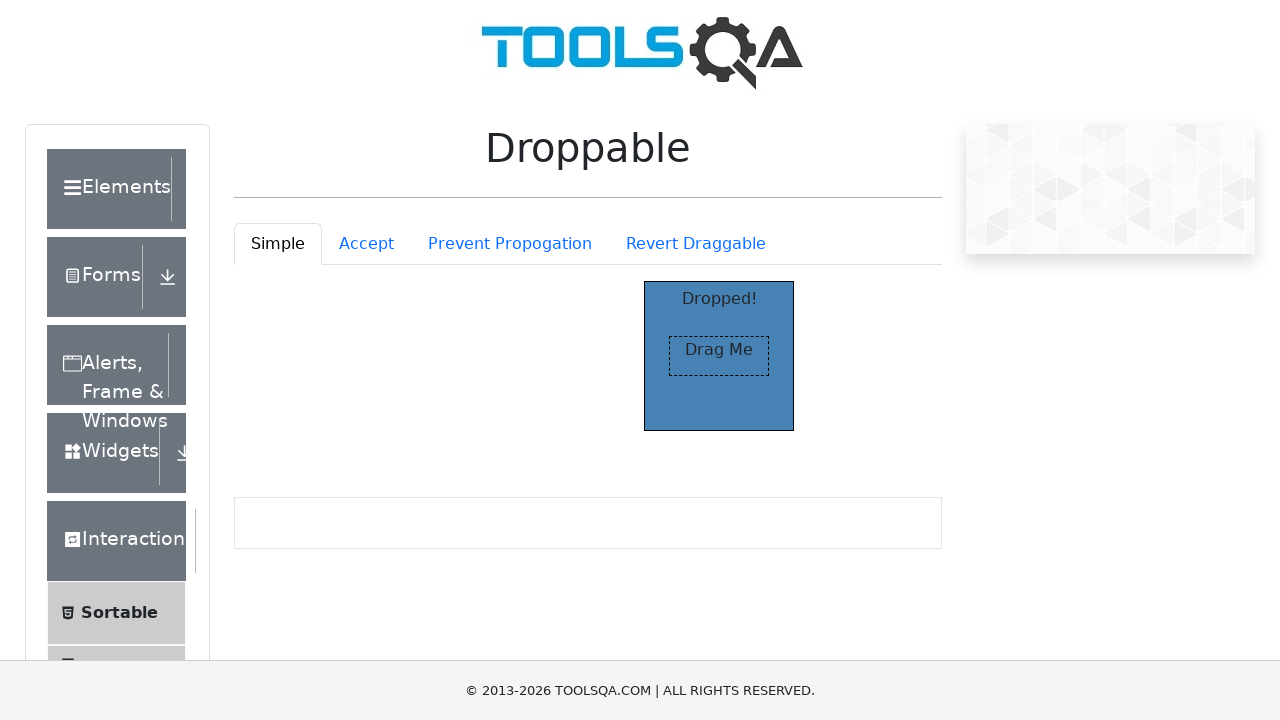

Verified that drop was successful - 'Dropped!' message displayed
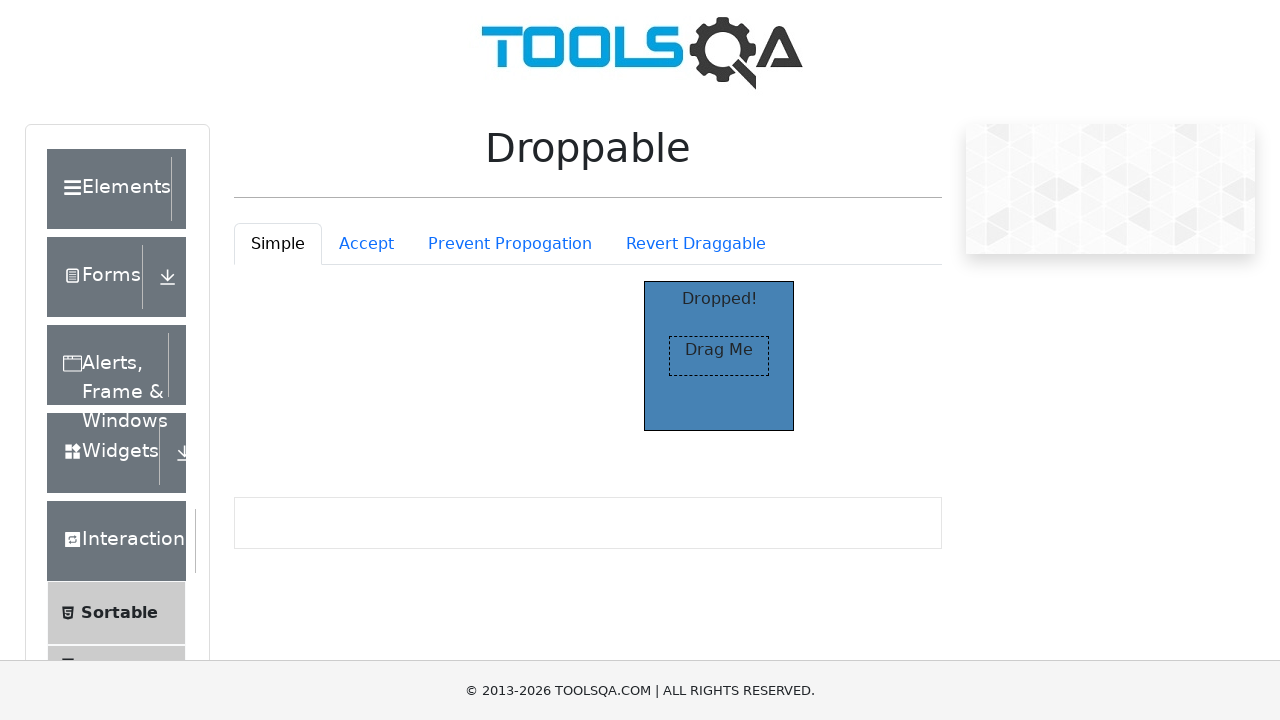

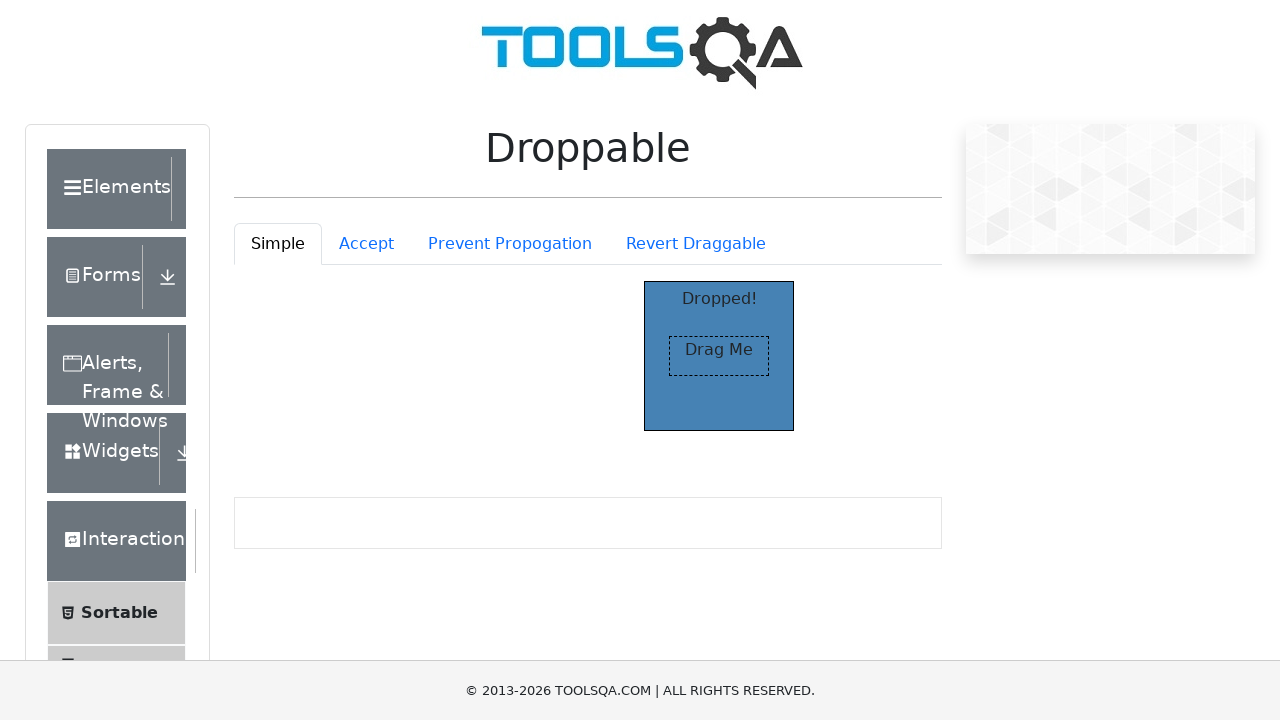